Tests browser navigation methods by navigating between two websites and using back, forward, and refresh functions

Starting URL: https://www.growthmints.com

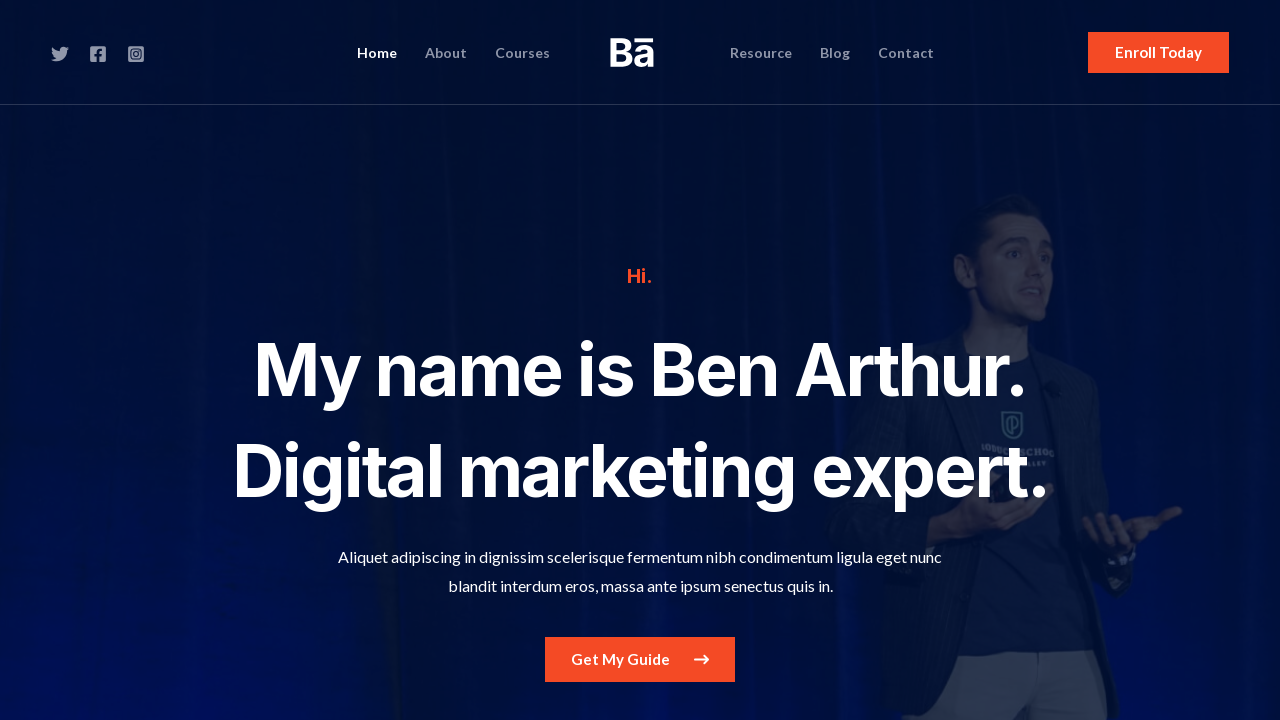

Navigated to https://www.nopcommerce.com/
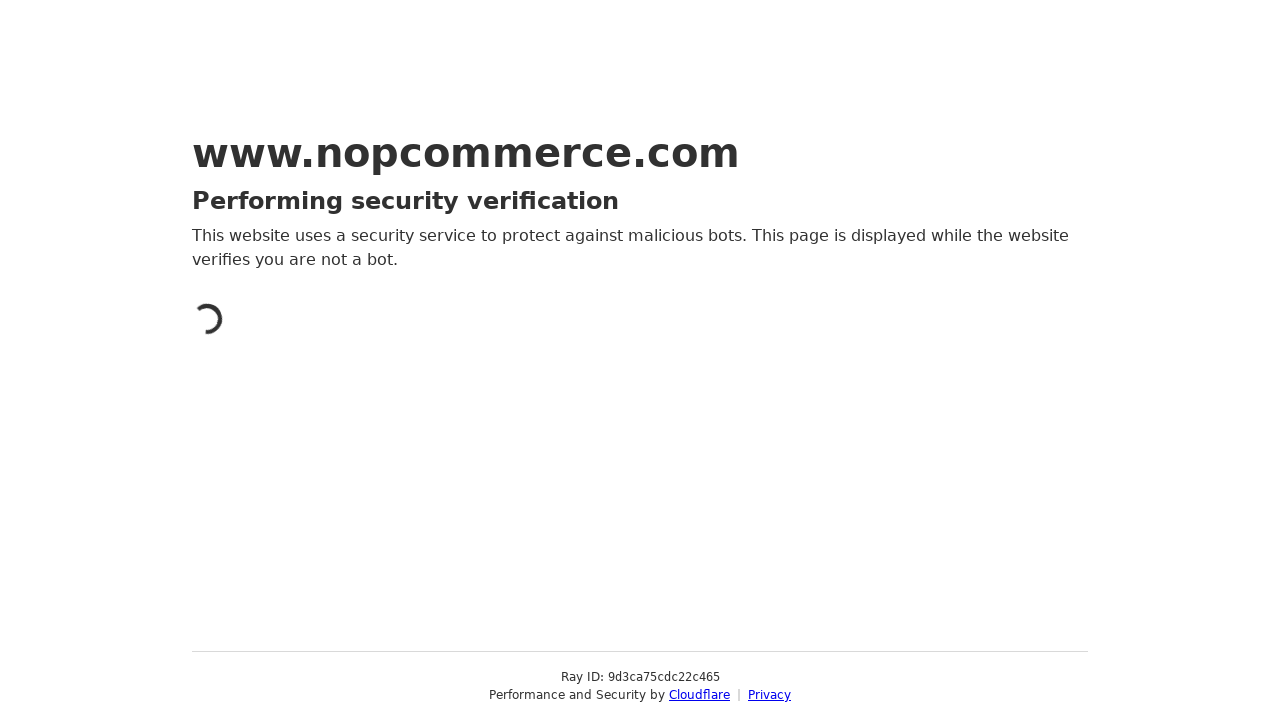

Navigated back to previous website (GrowthMints)
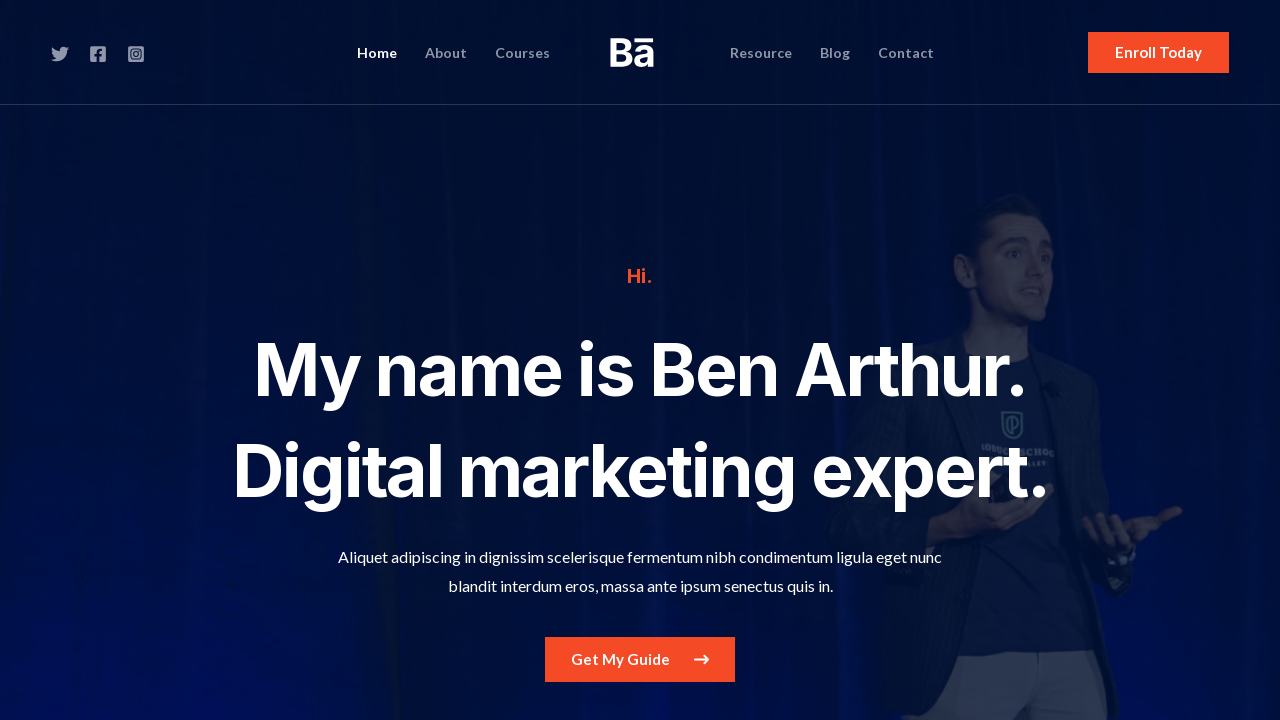

Navigated forward to NopCommerce website
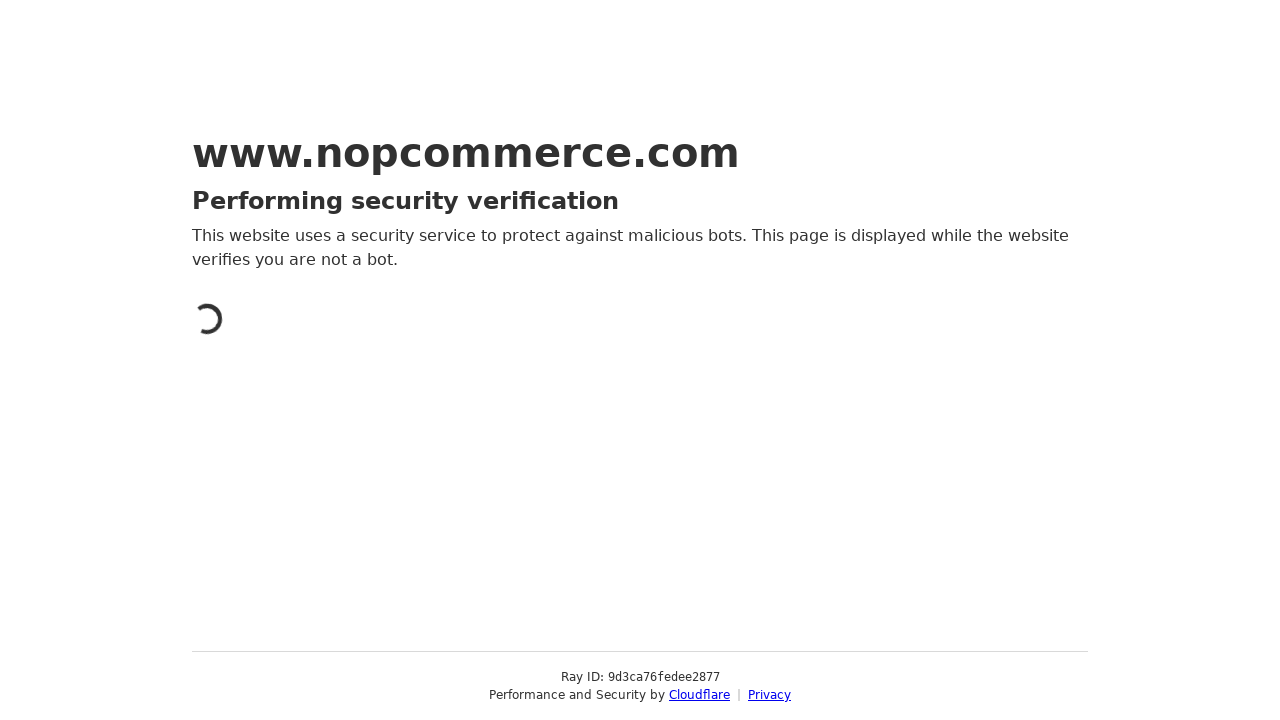

Refreshed the current page
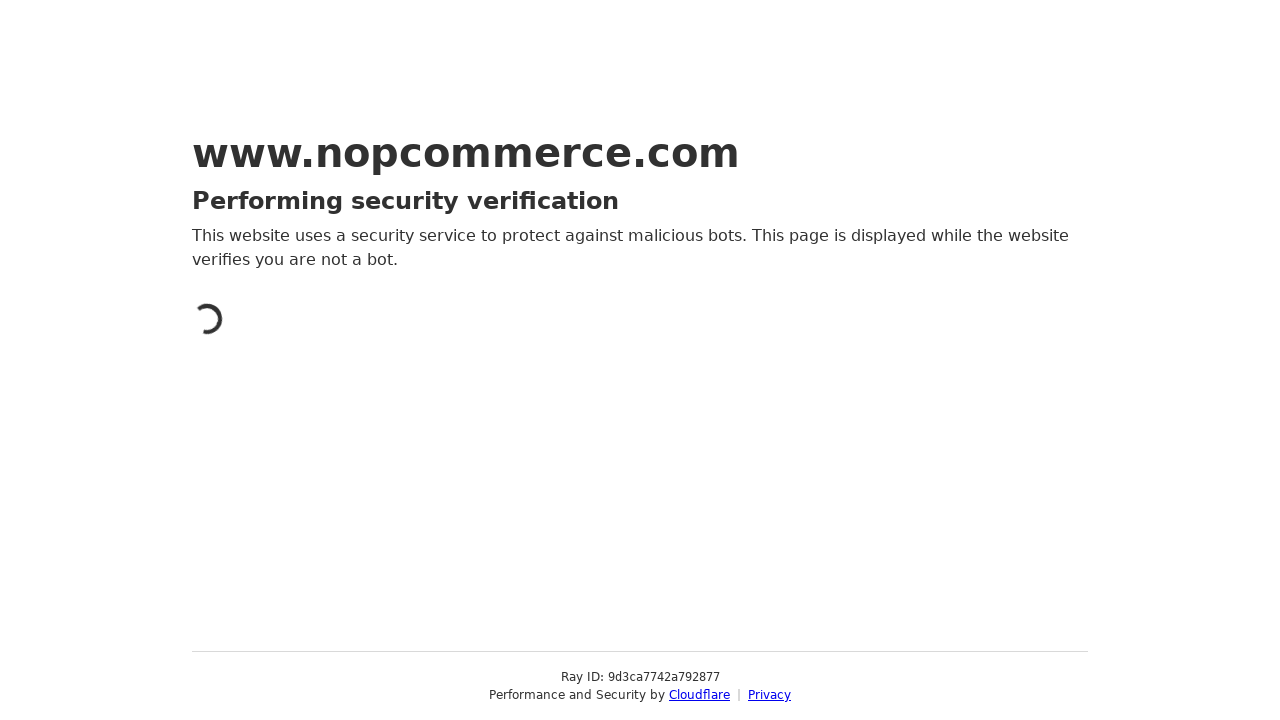

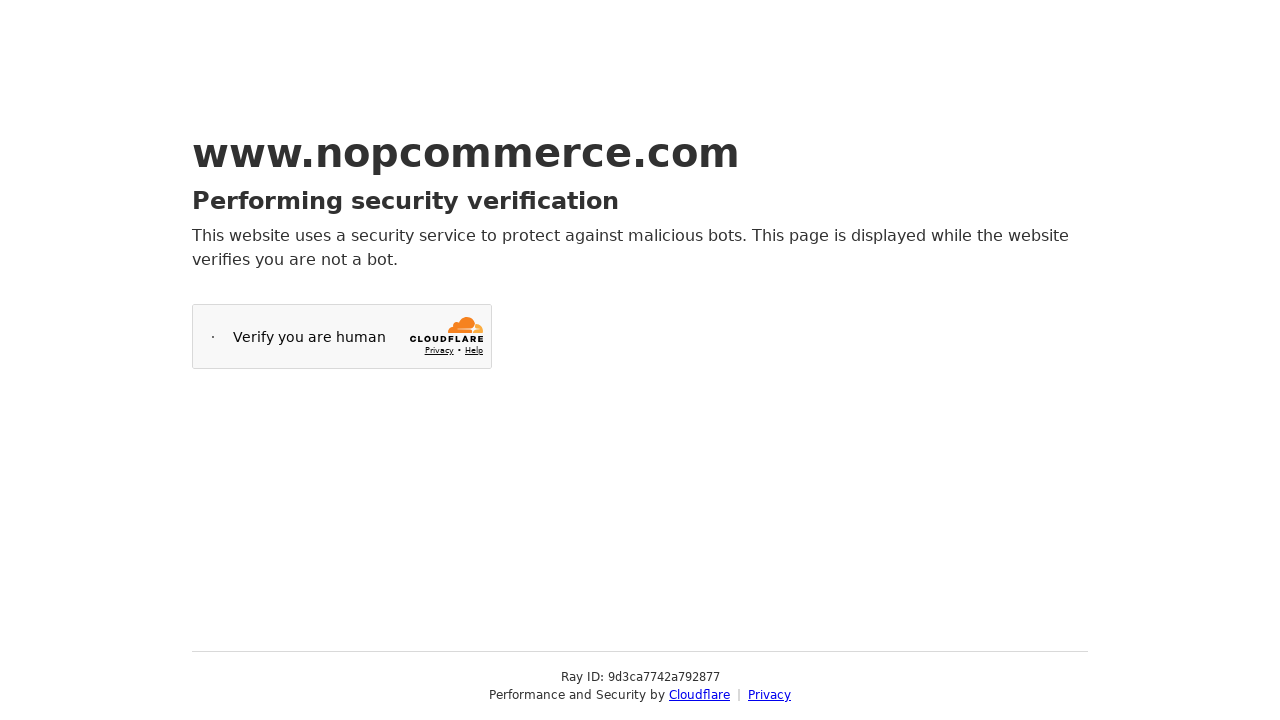